Tests the flight booking "From" city dropdown functionality by entering a city name, viewing suggestions, and selecting a matching option from the dropdown list.

Starting URL: https://www.makemytrip.global/?cc=am&redirectedBy=gl

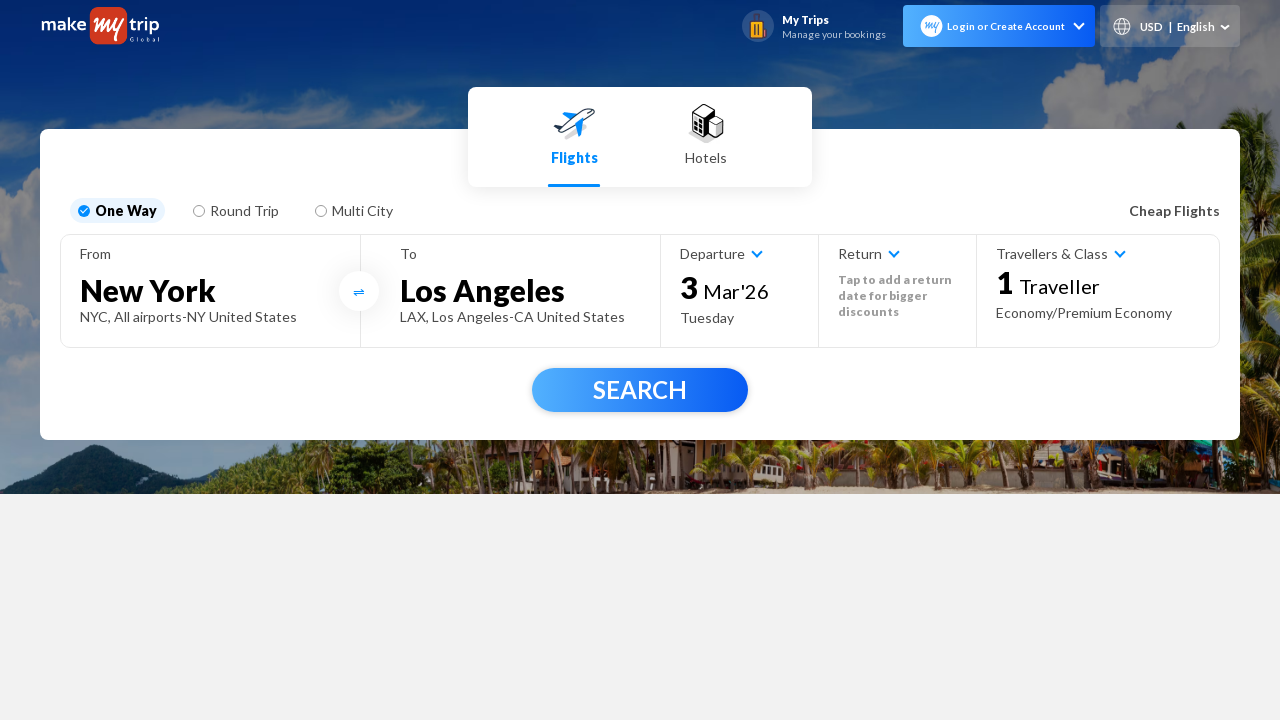

Waited for page to load (3 seconds)
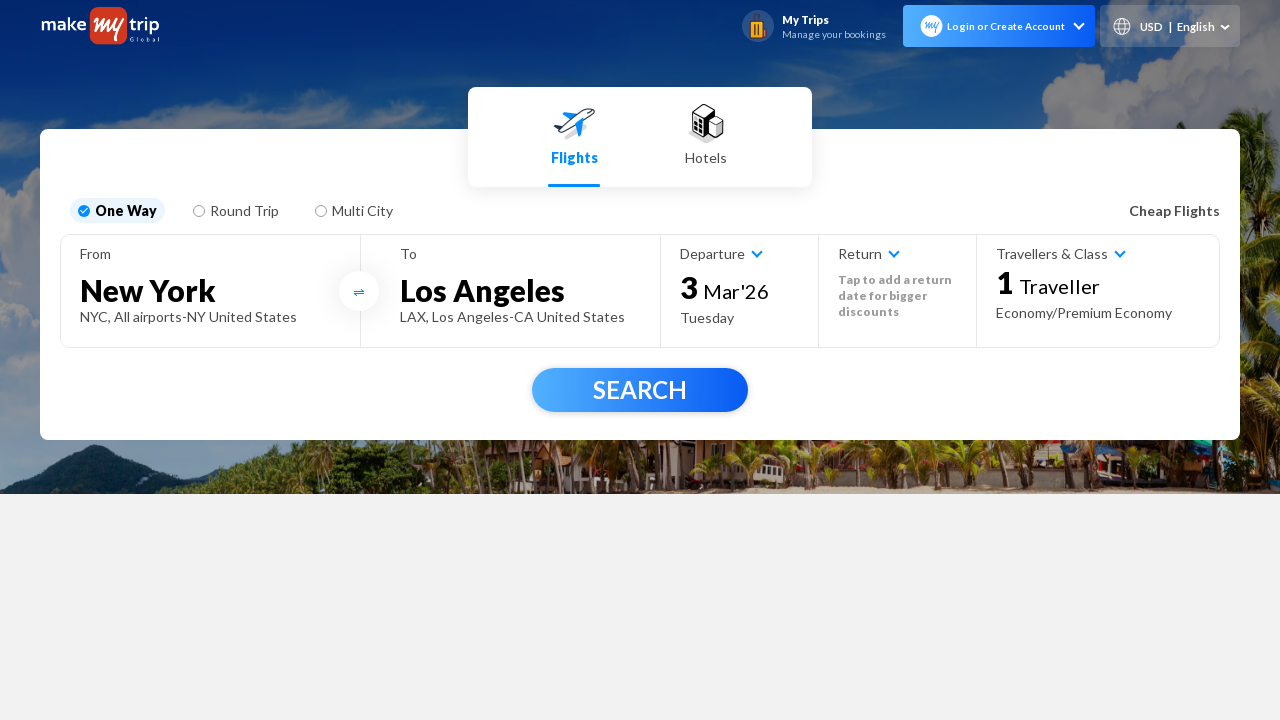

Modal popup did not appear
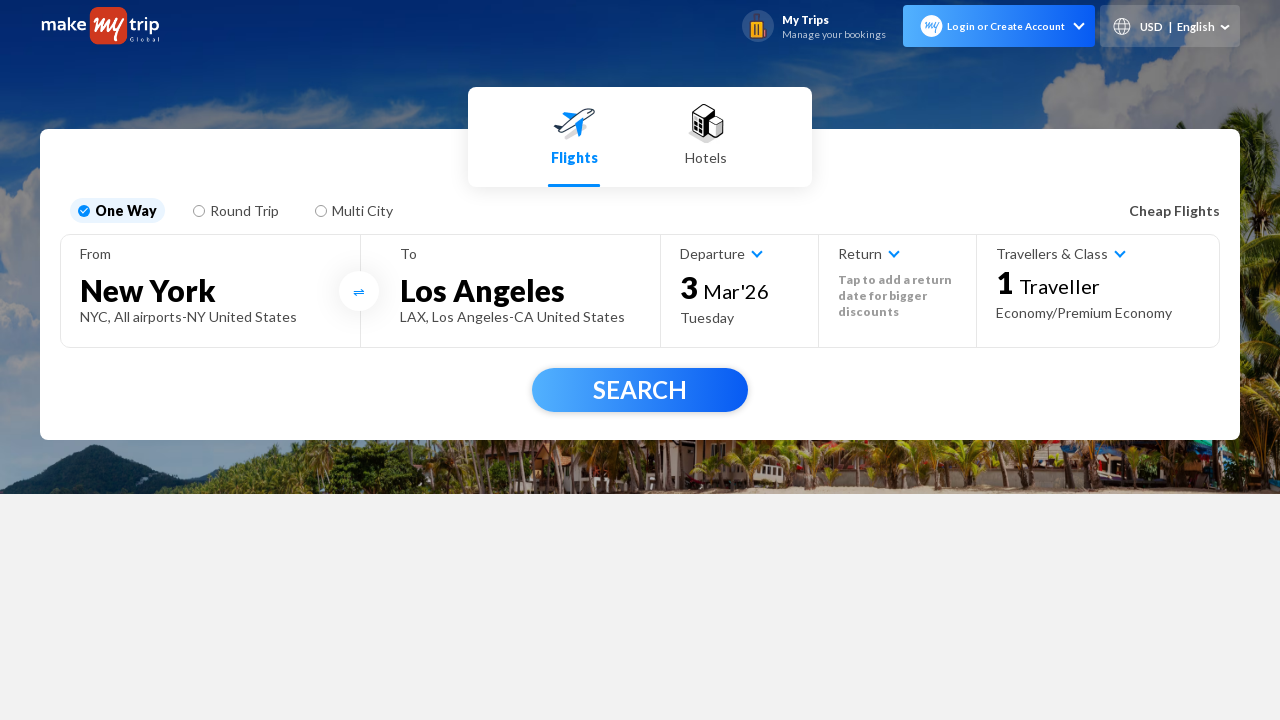

Clicked on 'From' field to open city selector at (210, 286) on xpath=//label[@for='fromCity']
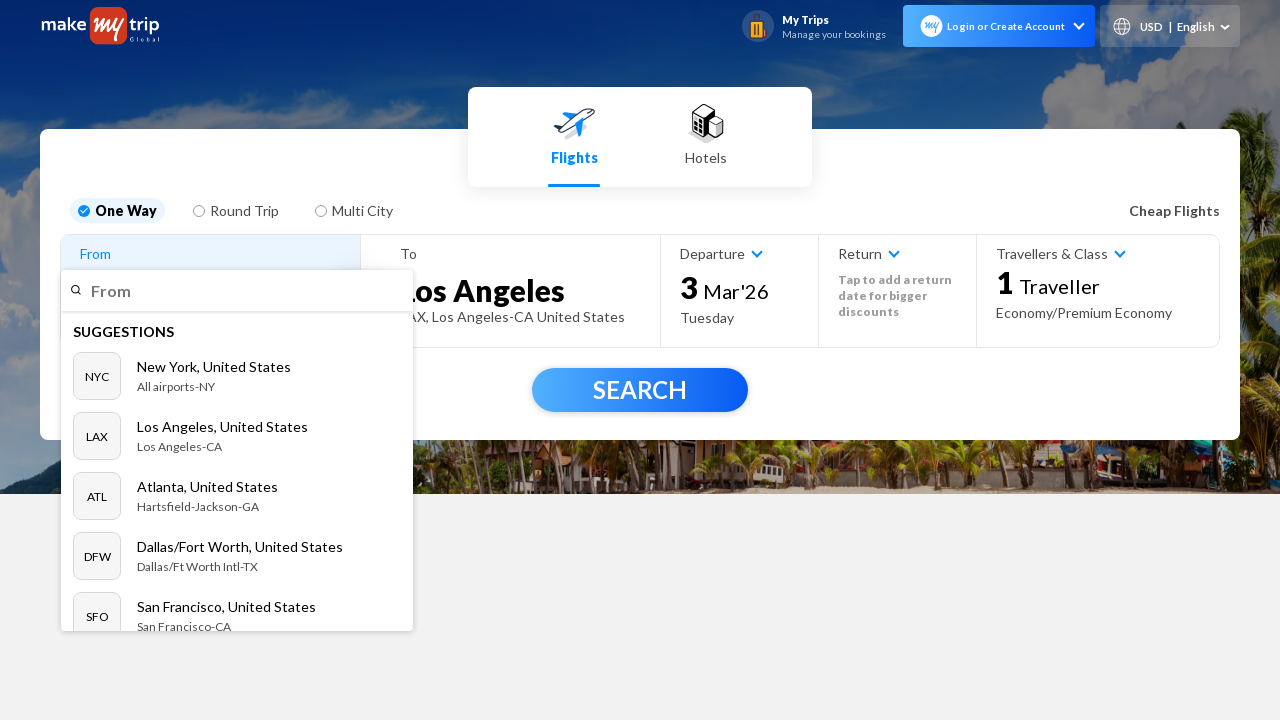

Entered 'New York' in city search field on //input[@placeholder='From']
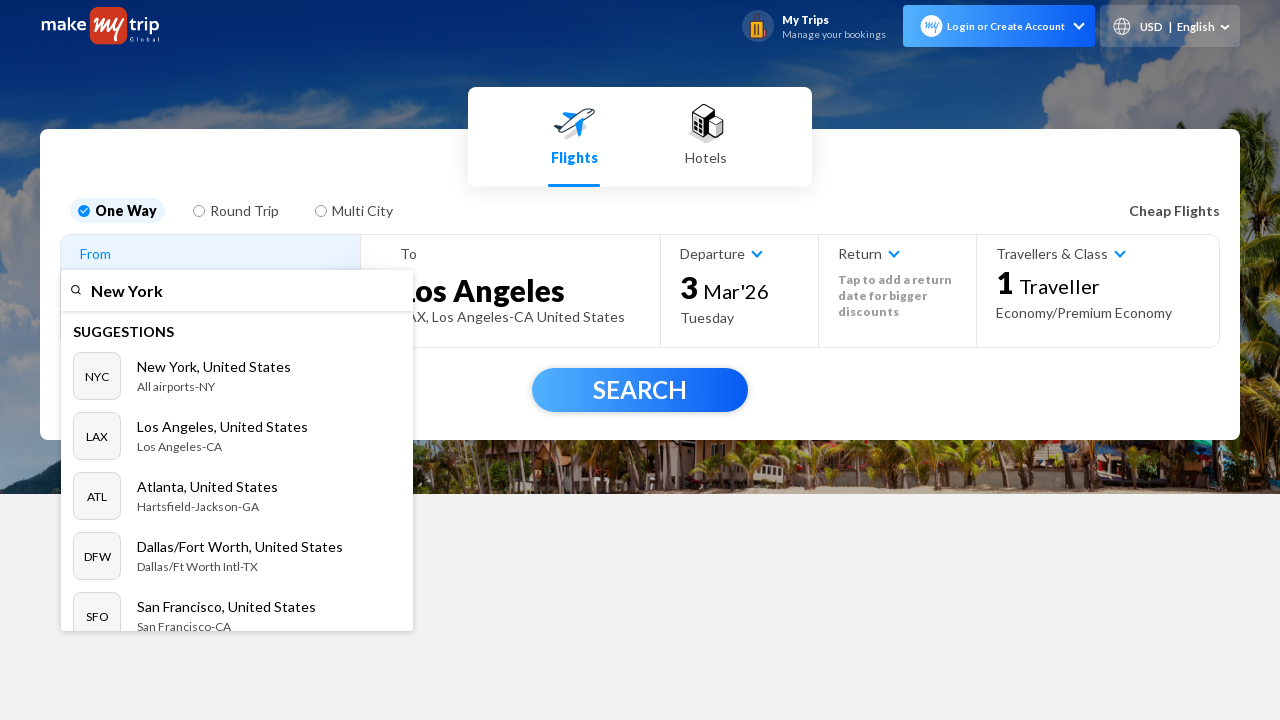

Waited for dropdown suggestions to load (2 seconds)
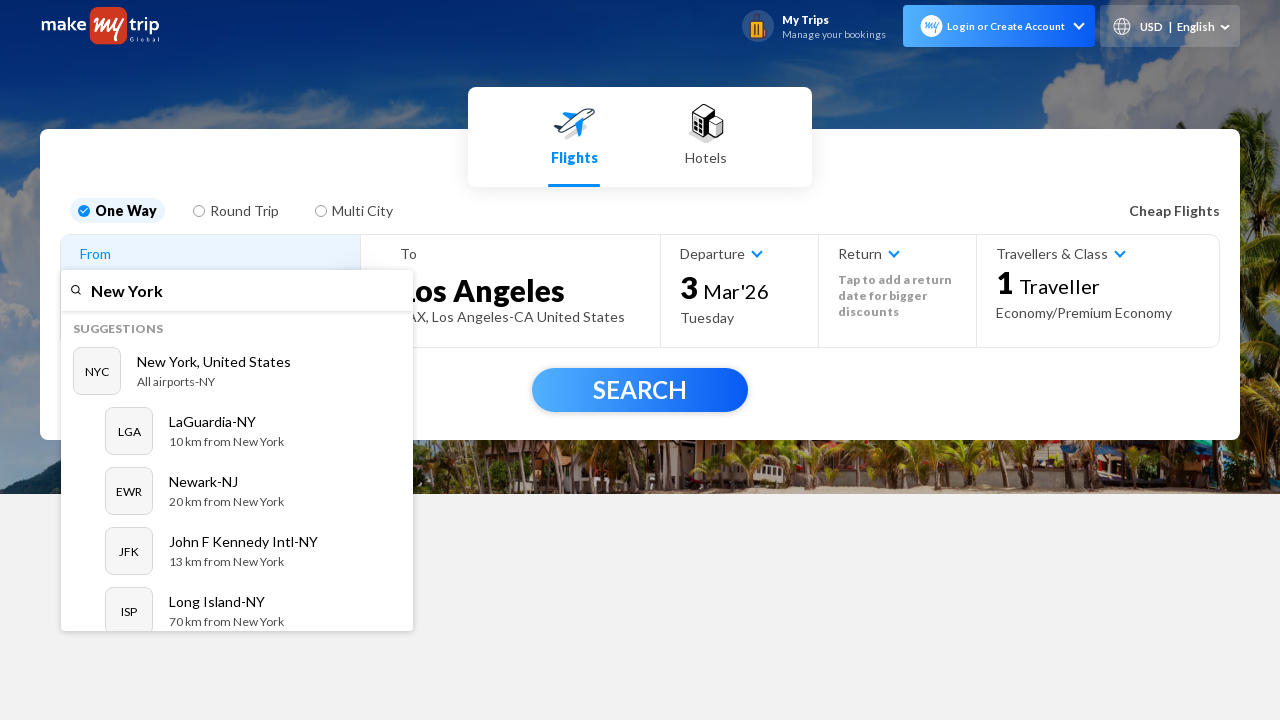

Found 24 city options in dropdown
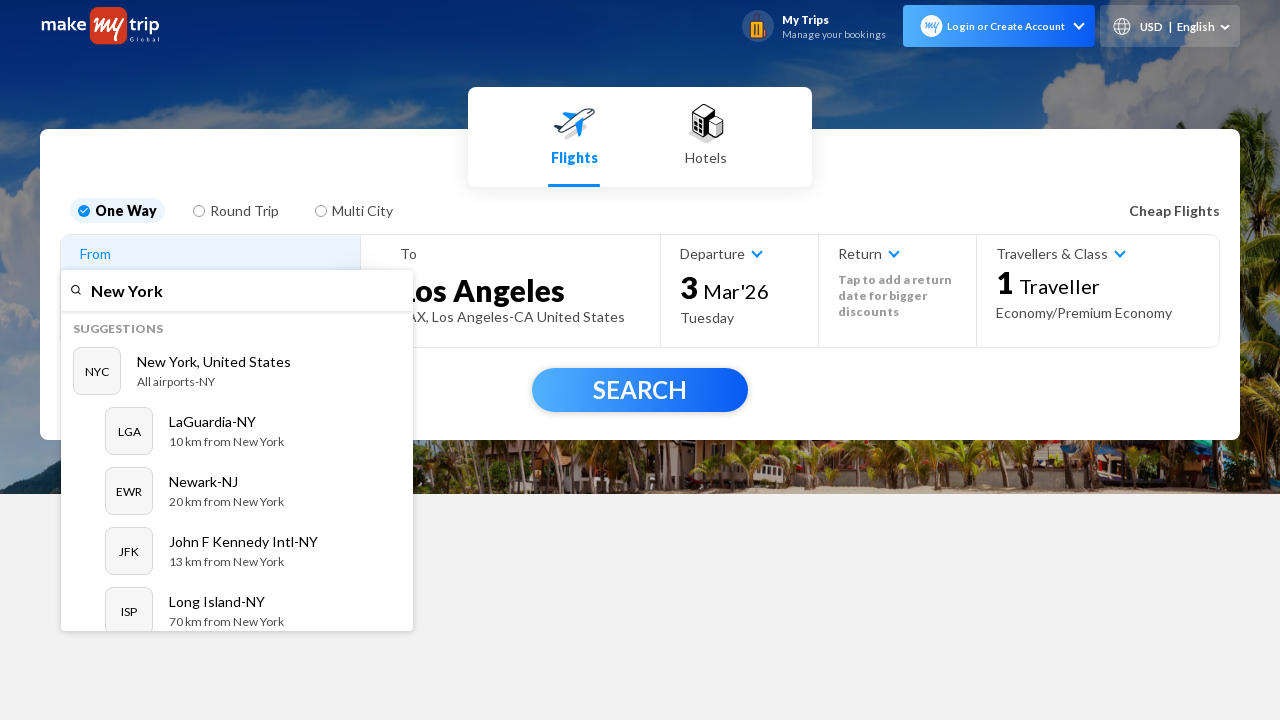

Checked option 1: 'All airports-NY'
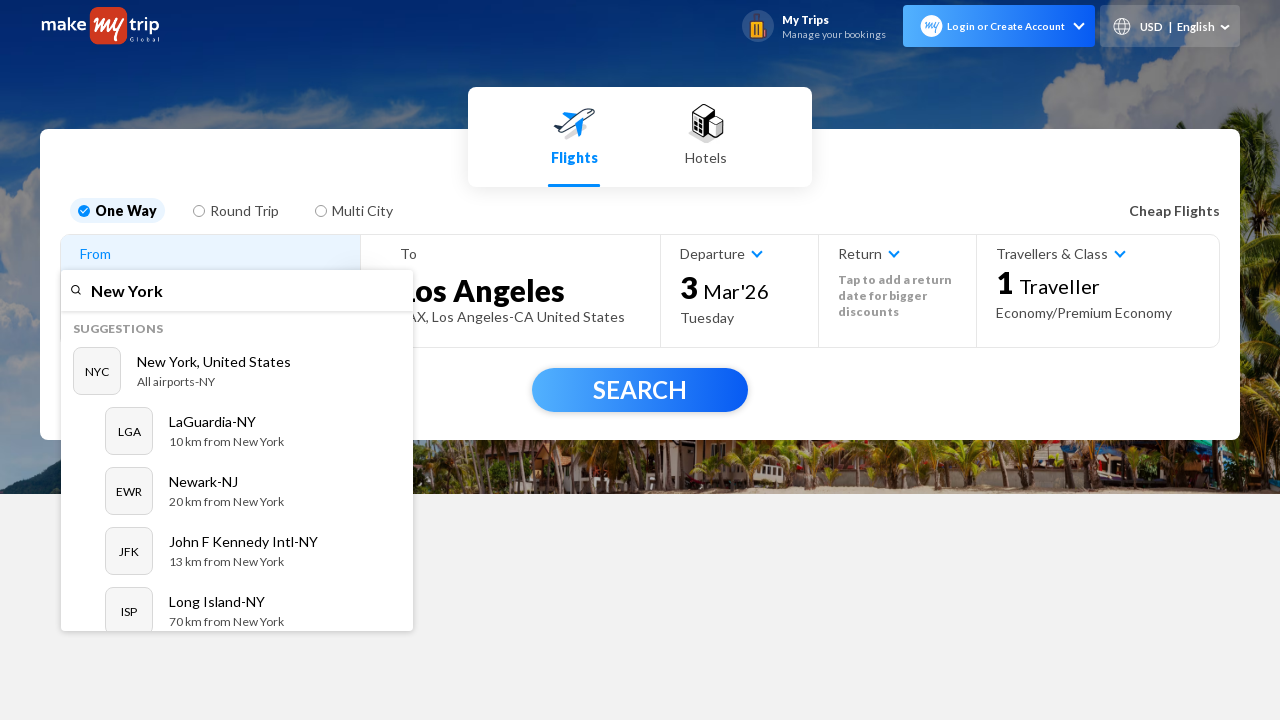

Checked option 2: 'LaGuardia-NY'
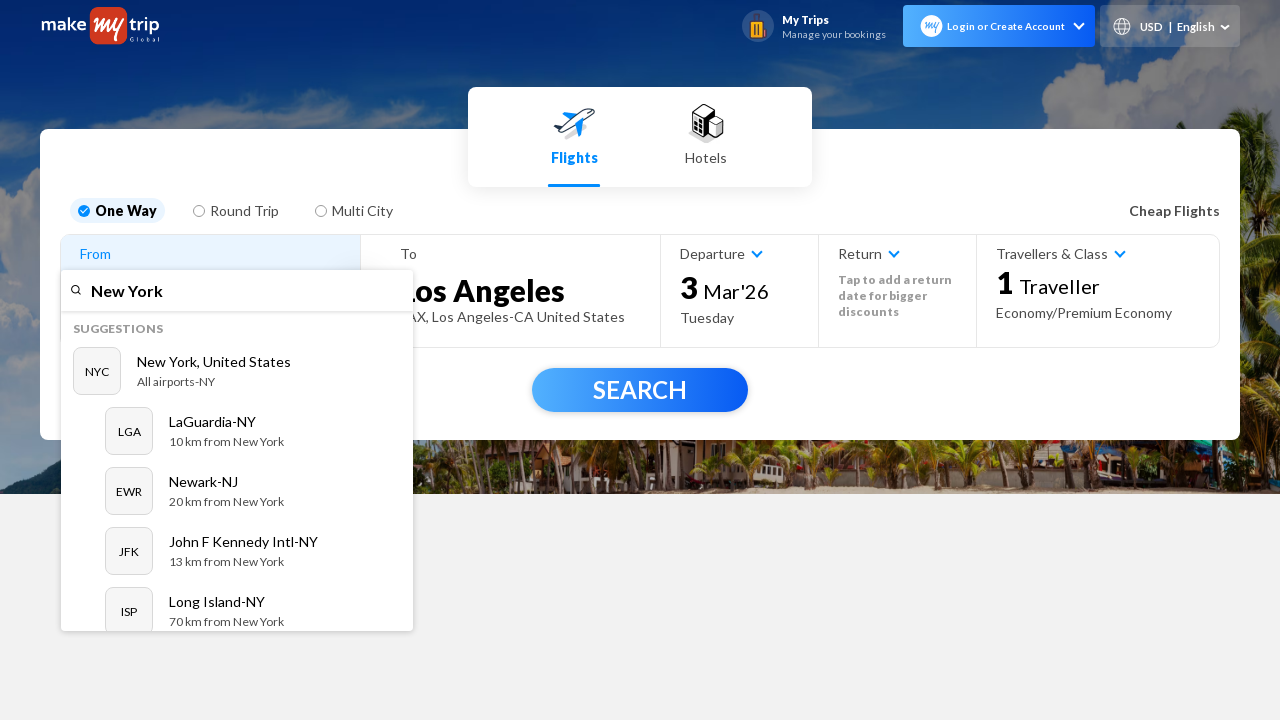

Checked option 3: '10 km from New York'
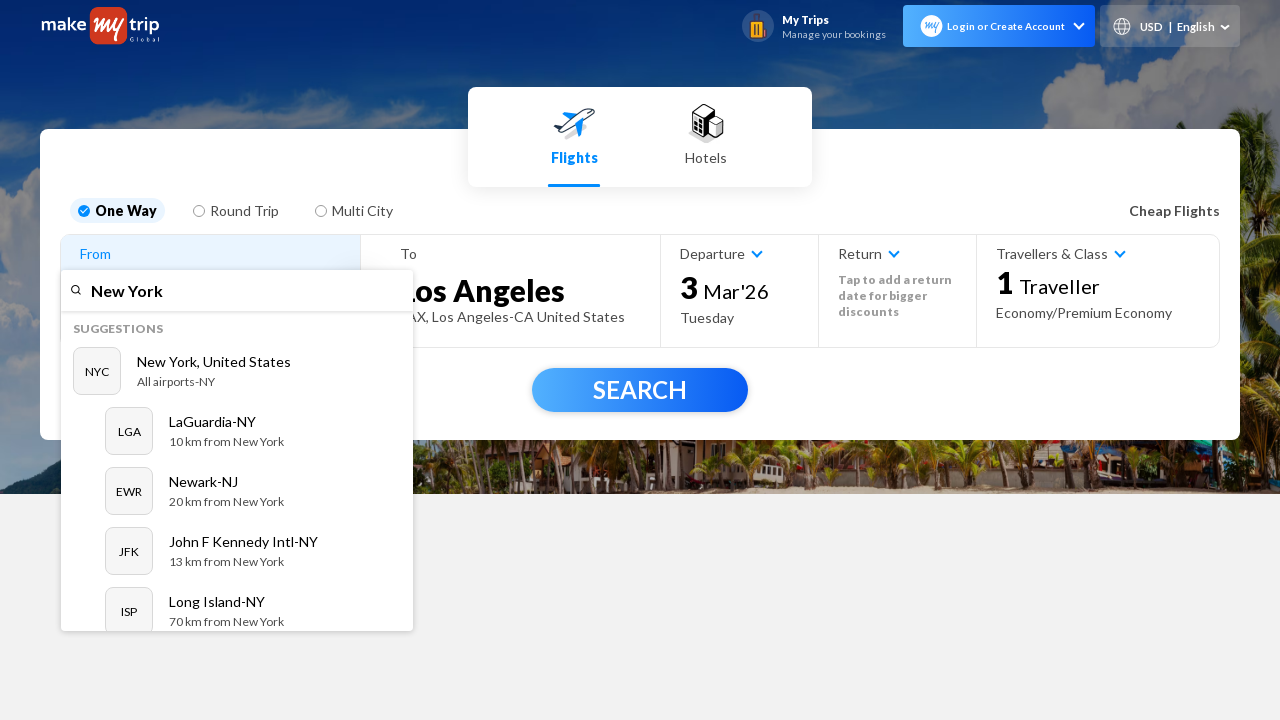

Selected matching city option: '10 km from New York' at (285, 442) on xpath=//ul[@role='listbox']//p >> nth=2
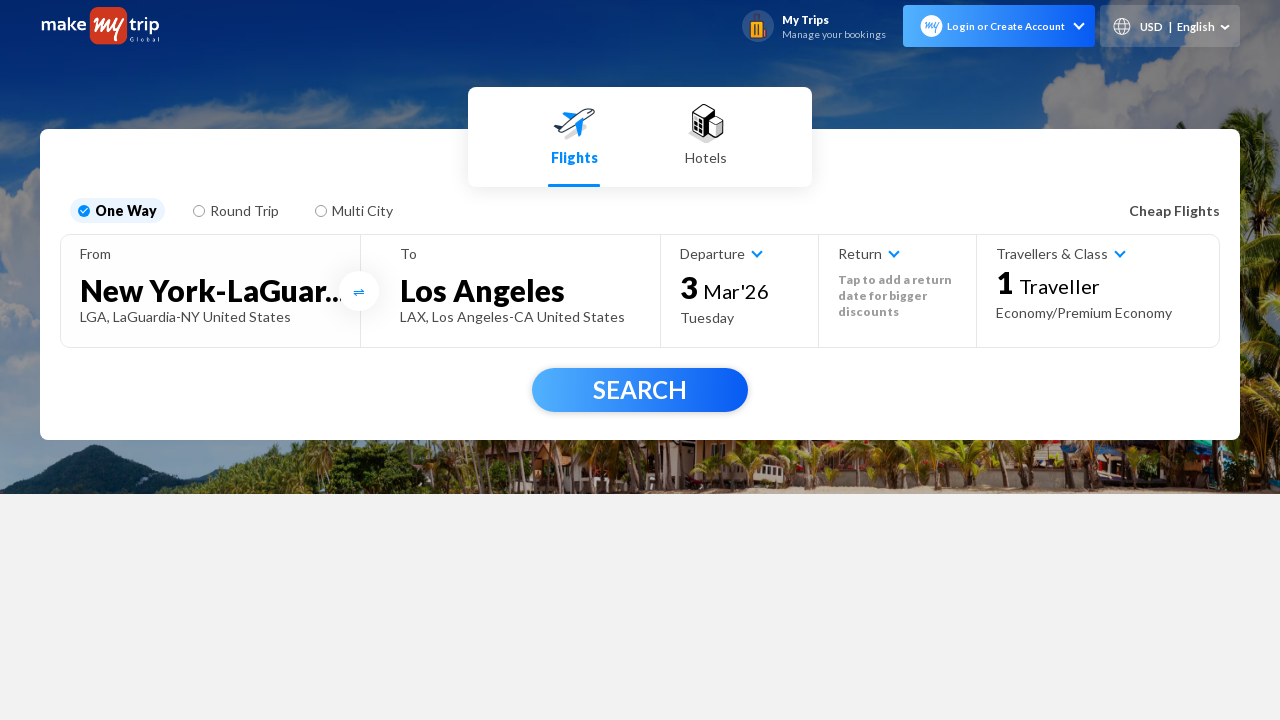

Waited for city selection to be processed (2 seconds)
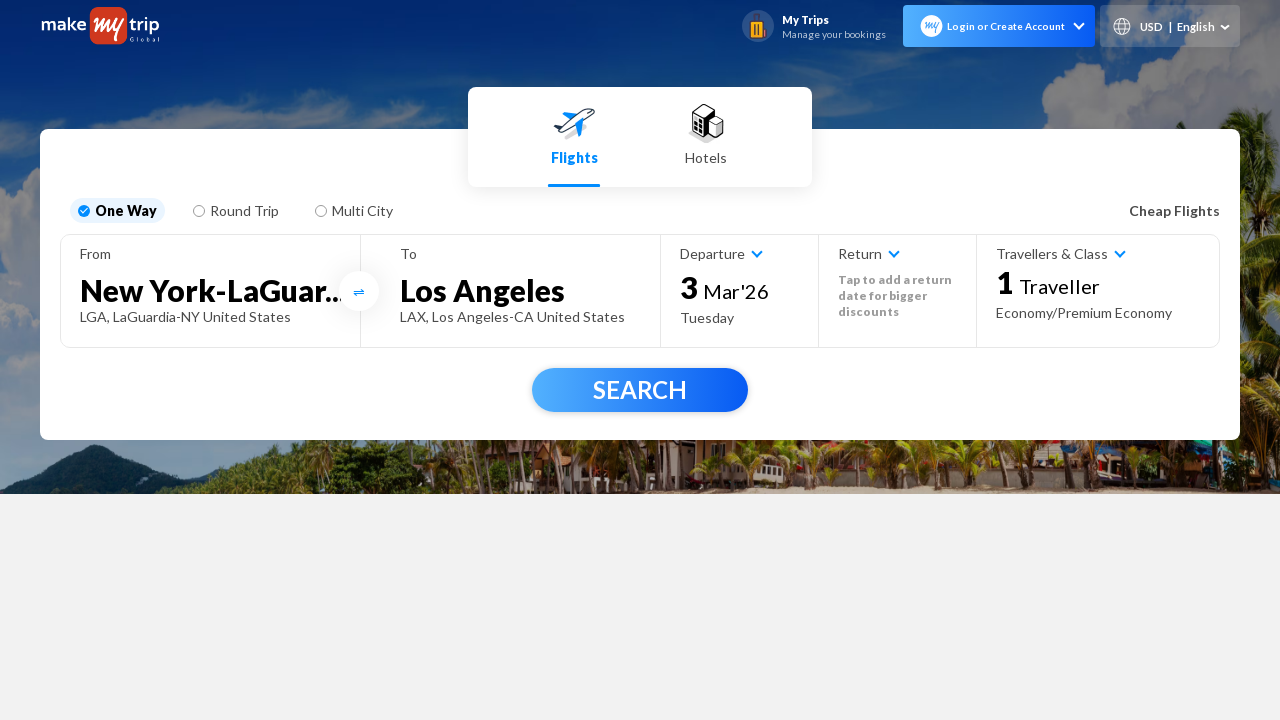

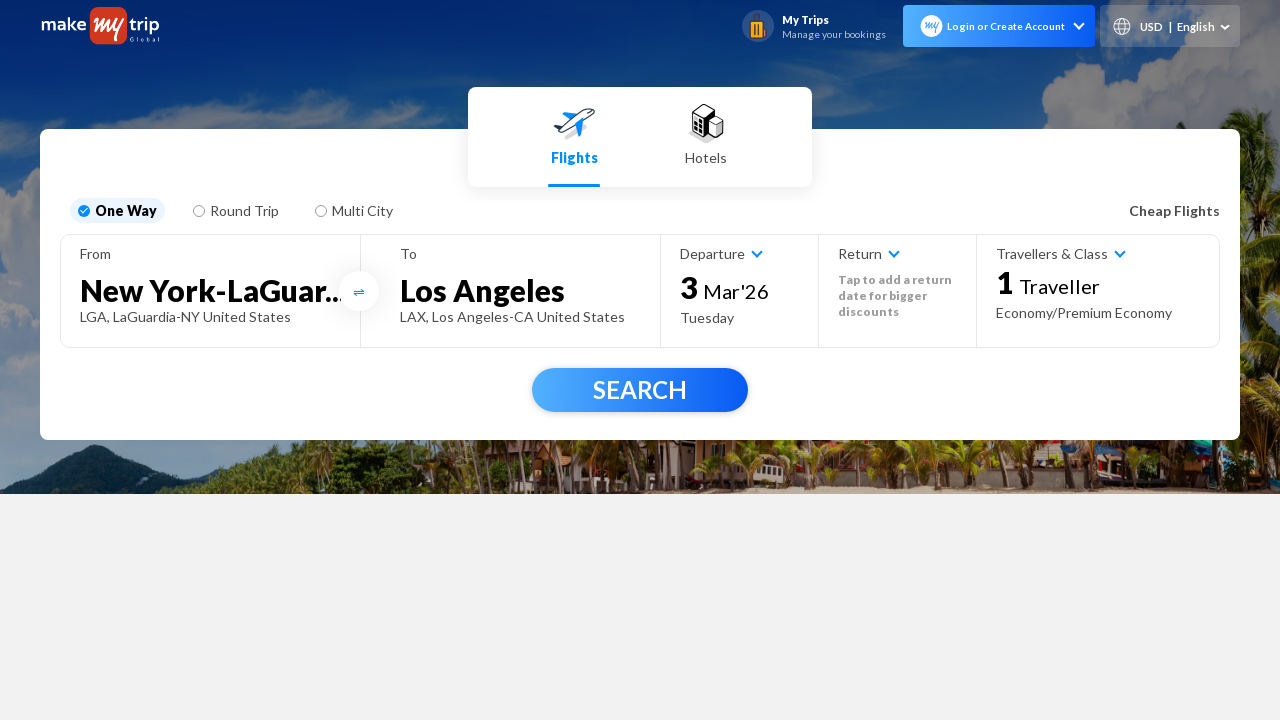